Tests right-click context menu functionality by right-clicking on a button, selecting a menu option, and handling an alert

Starting URL: http://swisnl.github.io/jQuery-contextMenu/demo.html

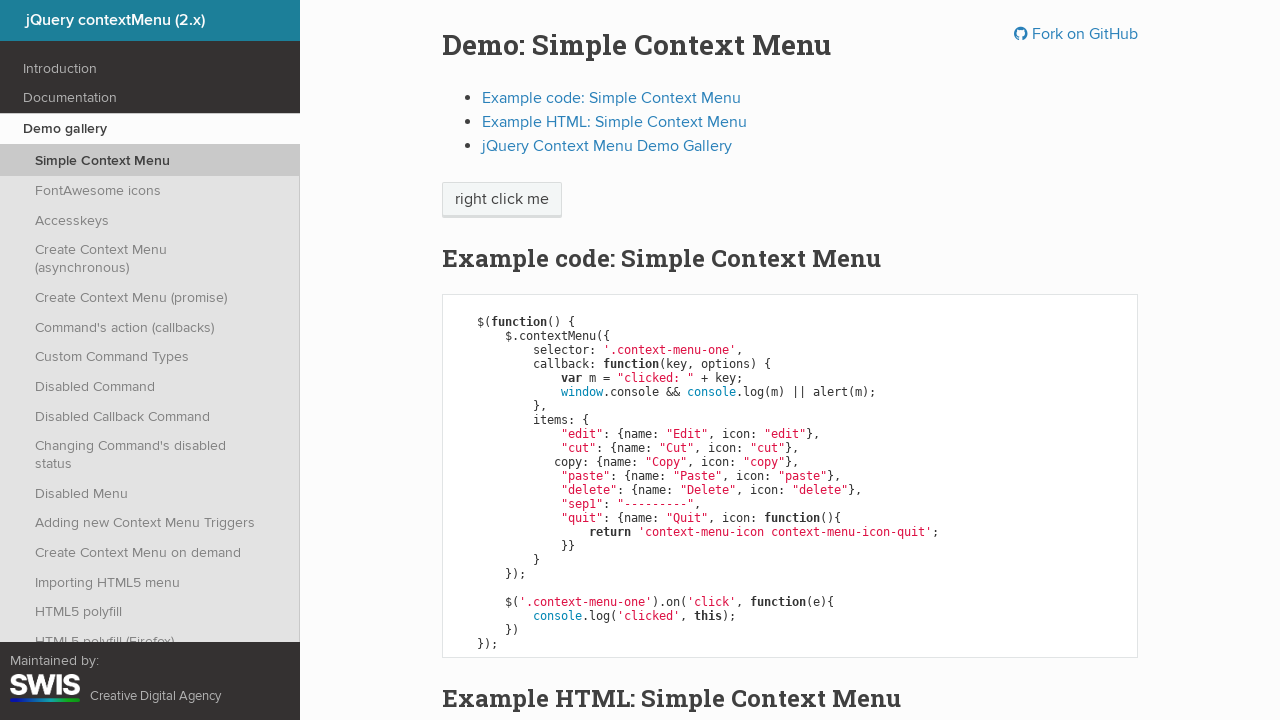

Located the button element for right-click
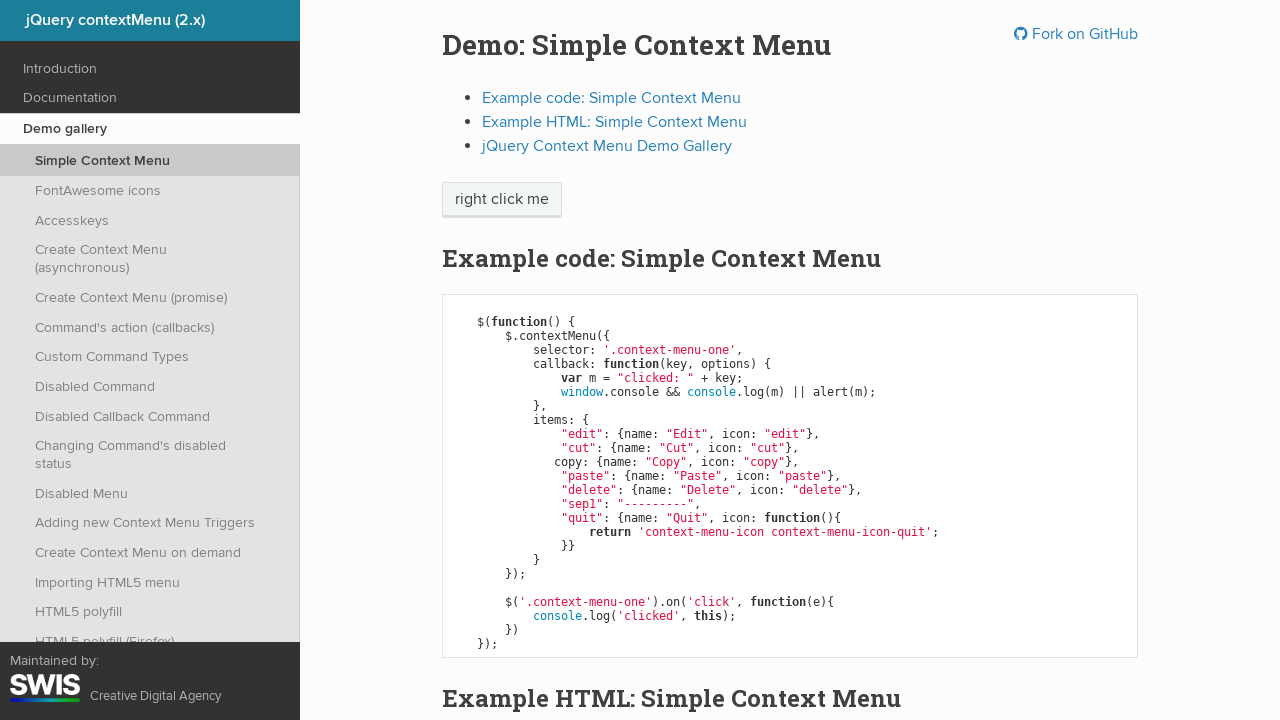

Right-clicked on the button to open context menu at (502, 200) on xpath=/html/body/div/section/div/div/div/p/span
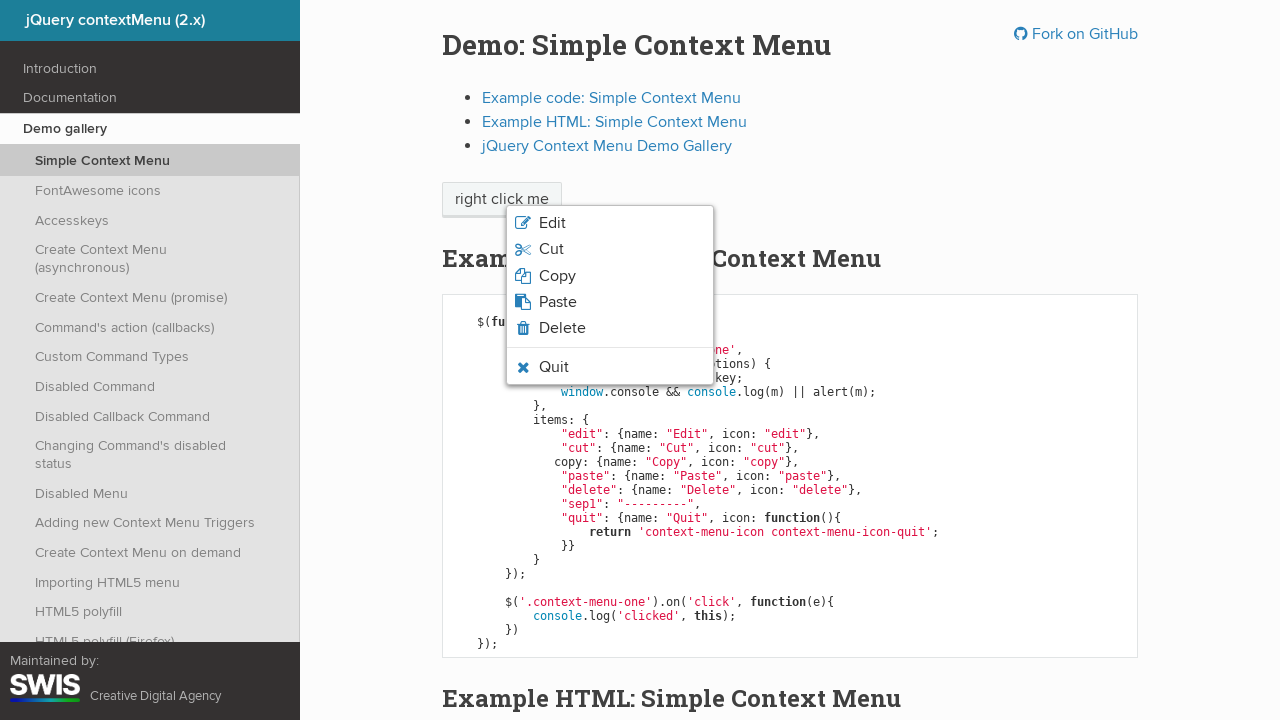

Clicked on the third option in the context menu at (557, 276) on xpath=/html/body/ul/li[3]/span
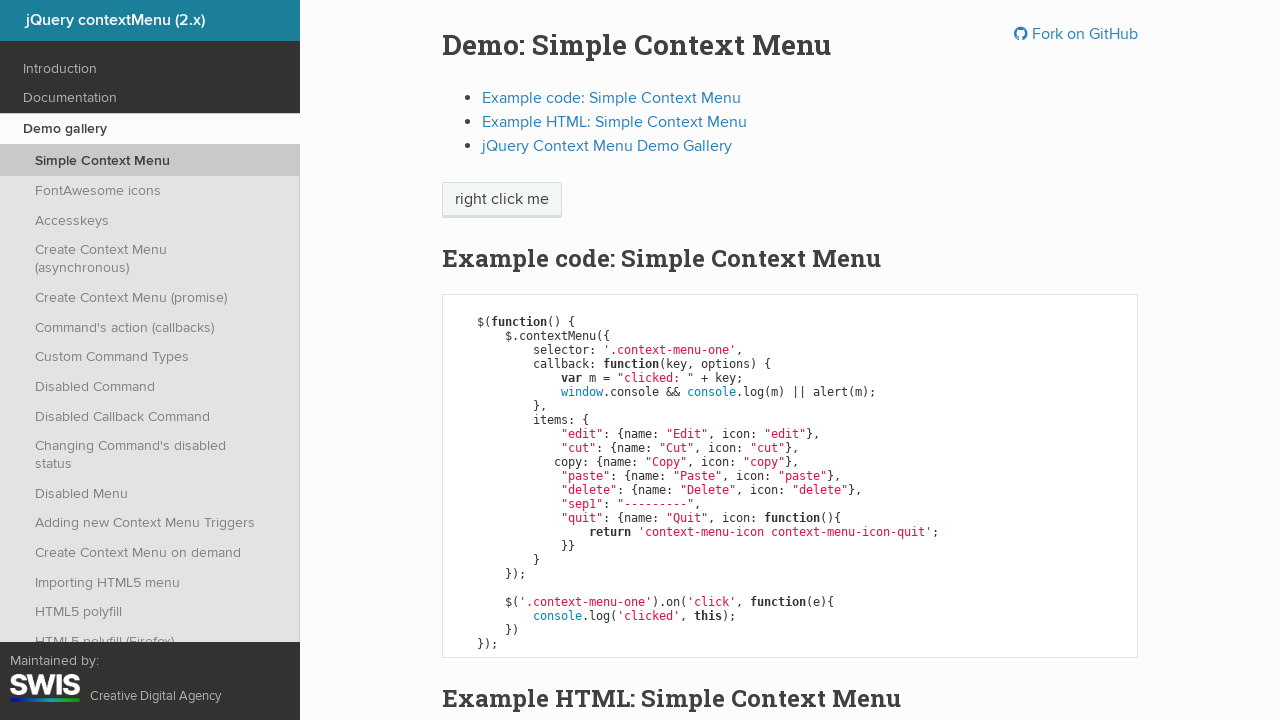

Set up dialog handler to accept alerts
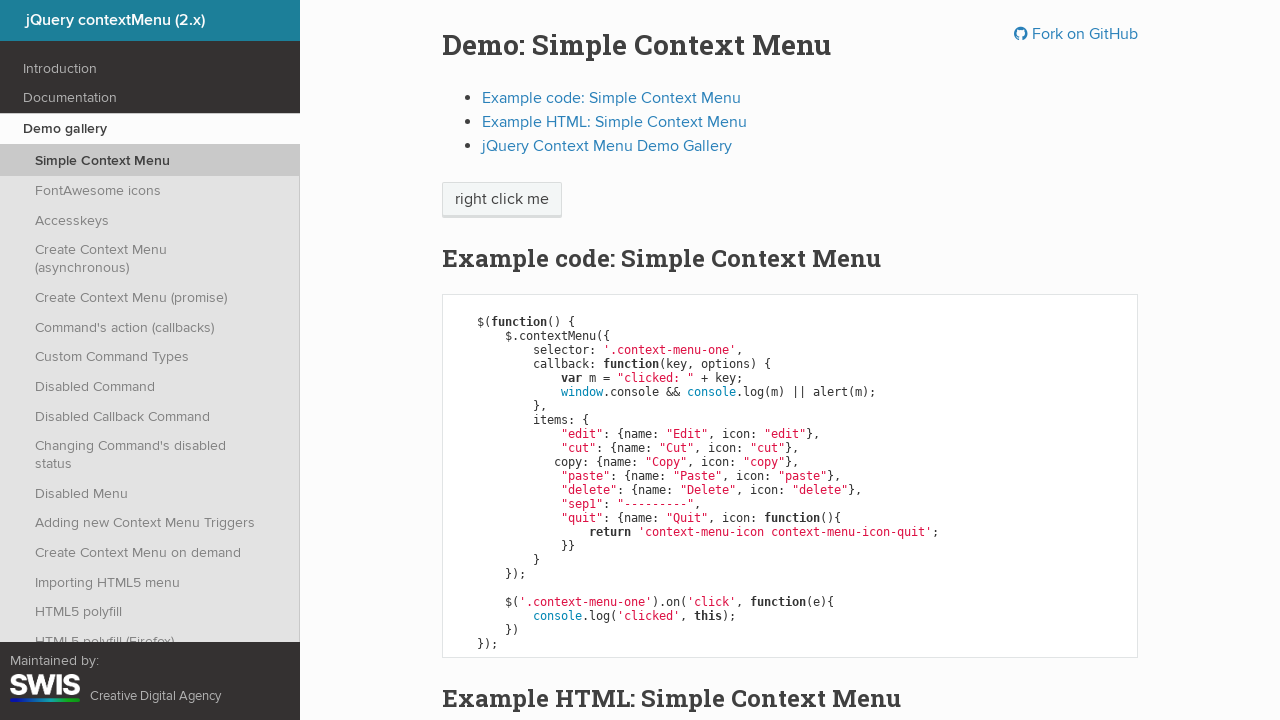

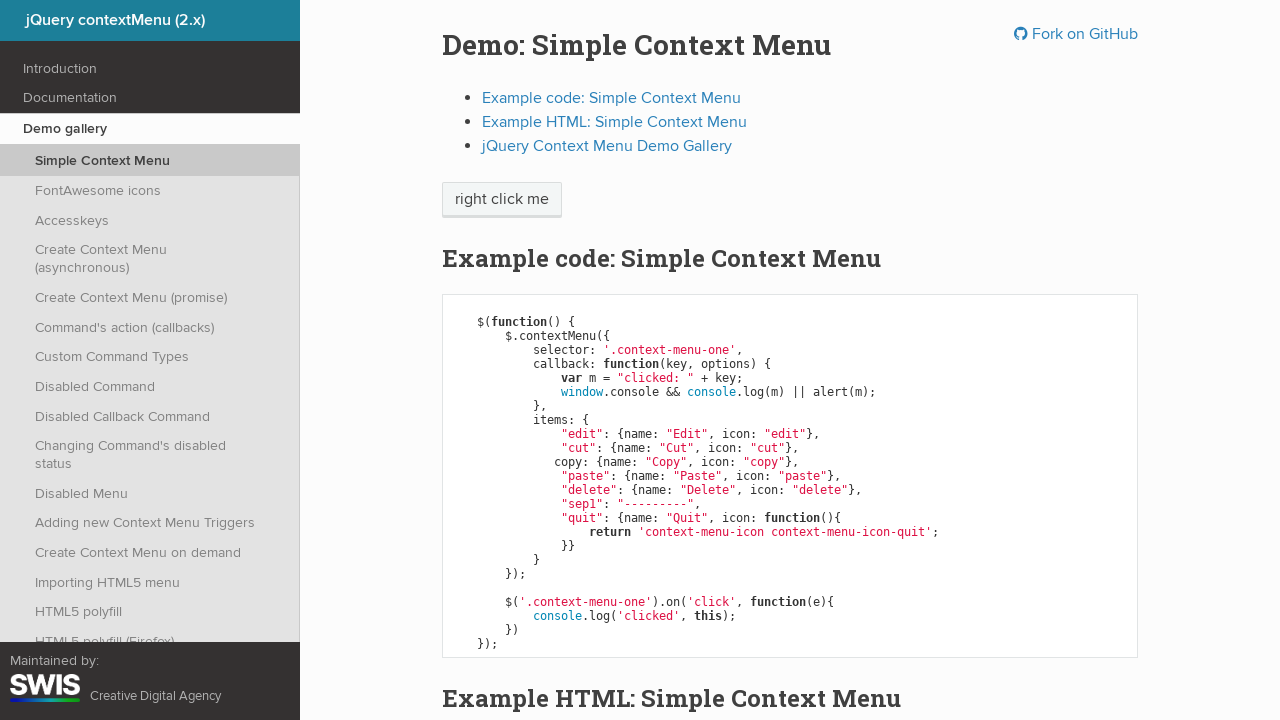